Tests a multi-select dropdown element by locating it and verifying it exists on the page

Starting URL: https://demoapps.qspiders.com/ui/dropdown/multiSelect?sublist=1

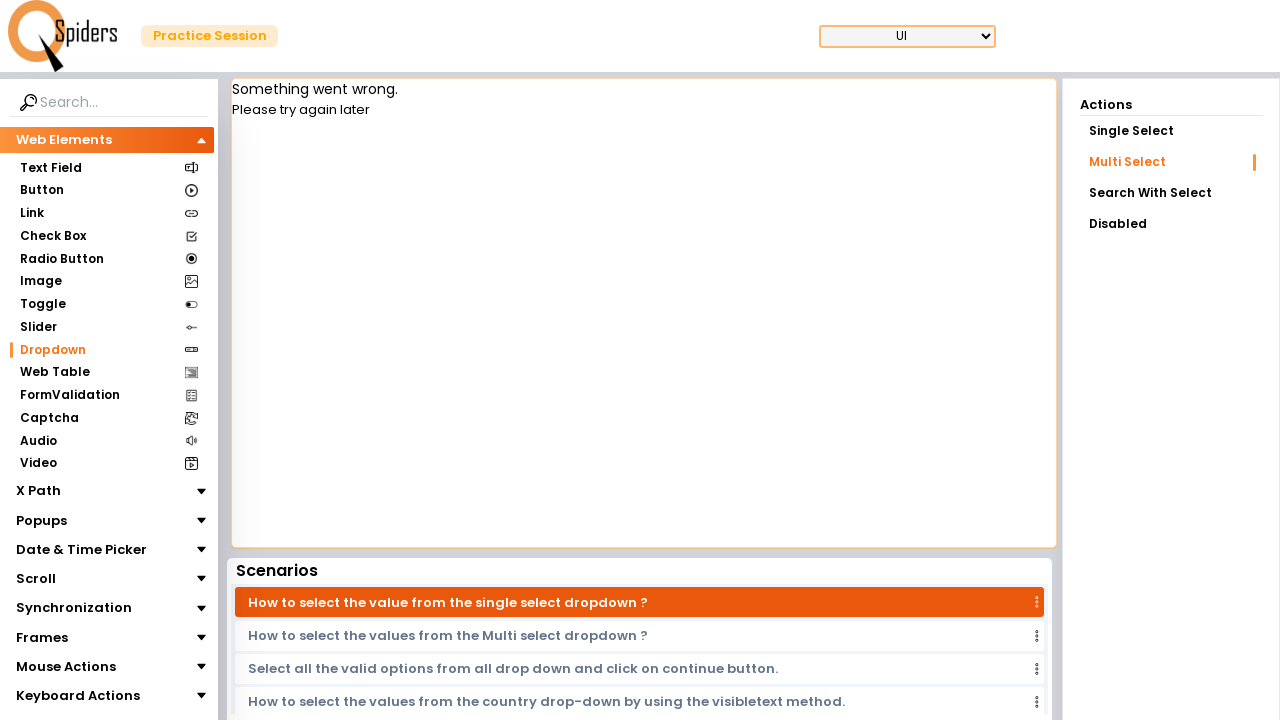

Navigated to multi-select dropdown test page
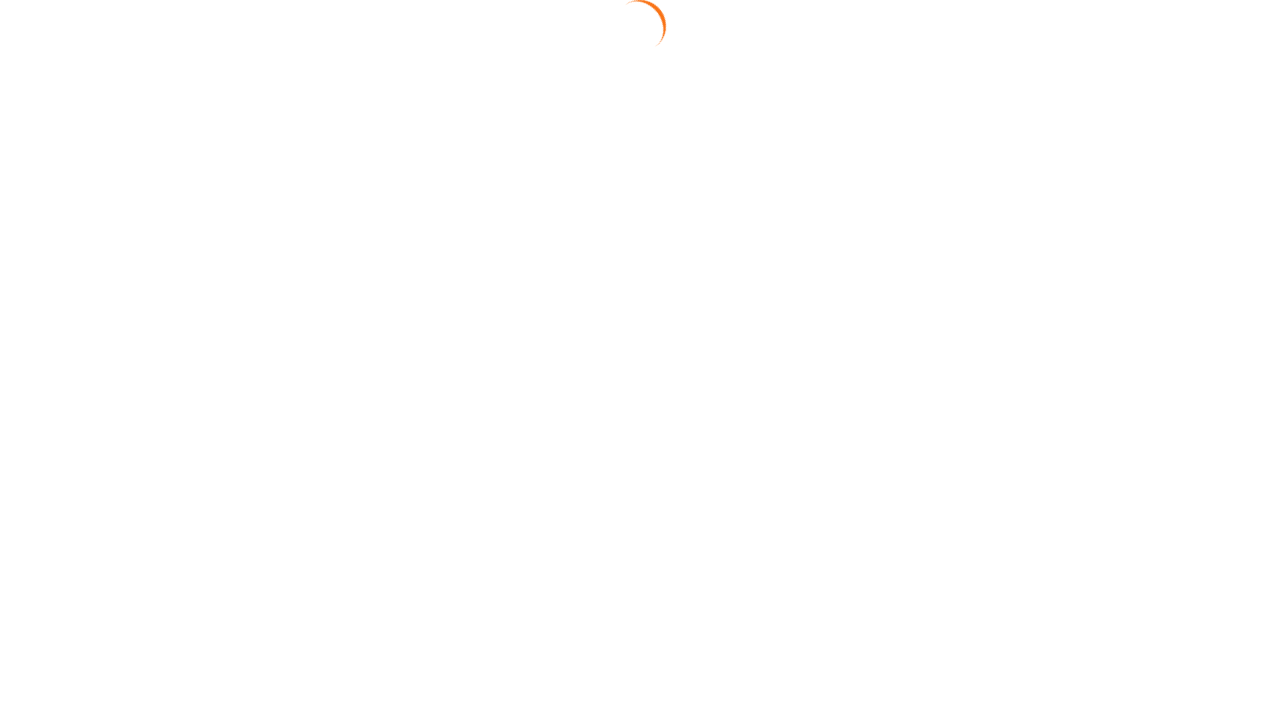

Multi-select dropdown element loaded on page
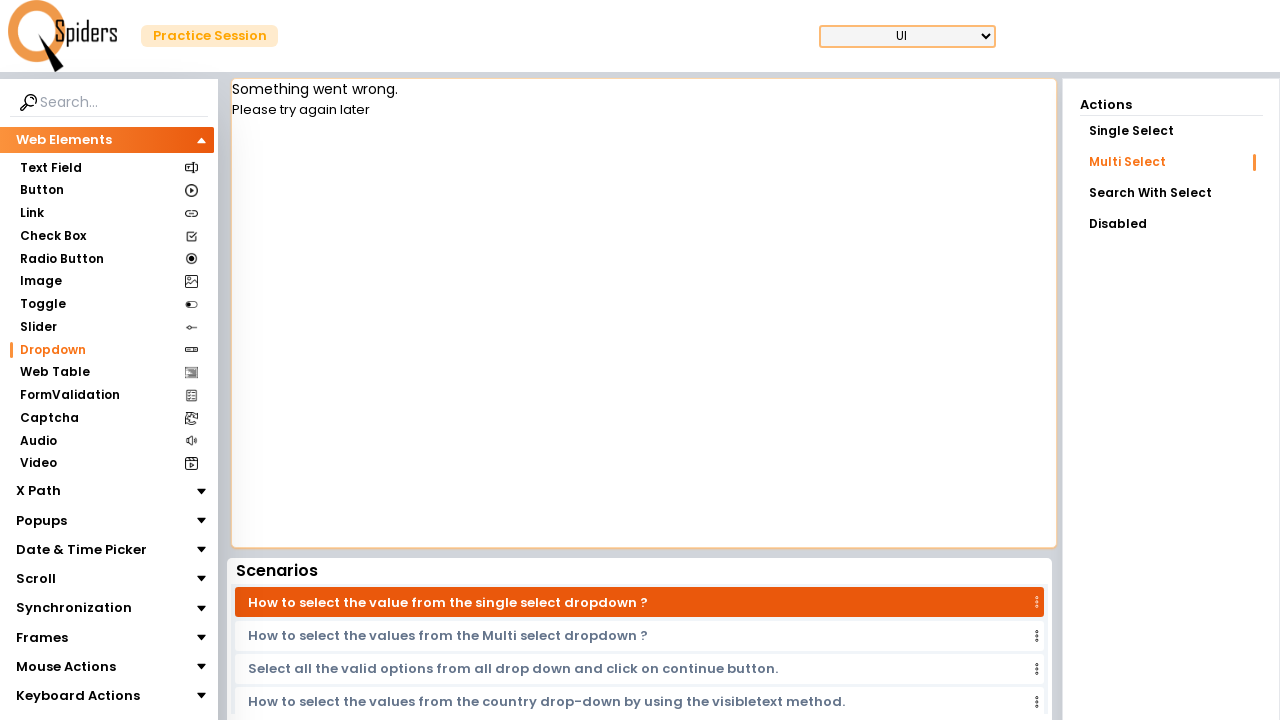

Verified multi-select dropdown element is visible
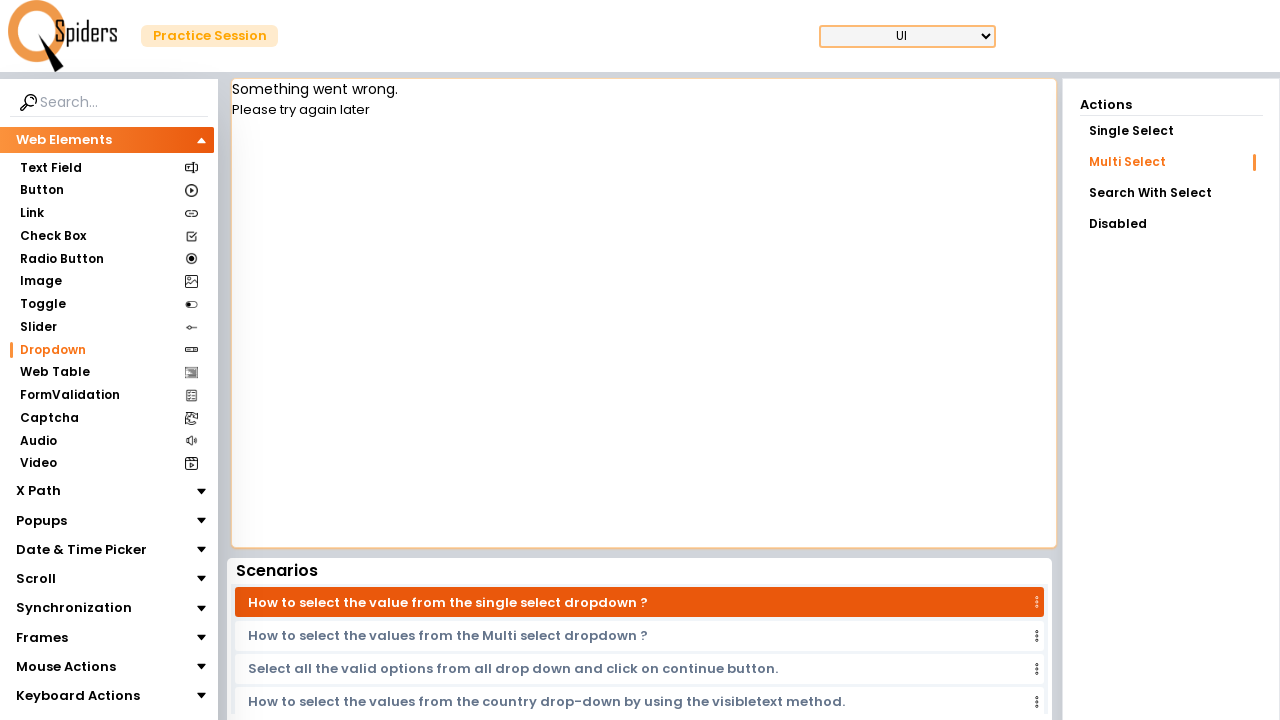

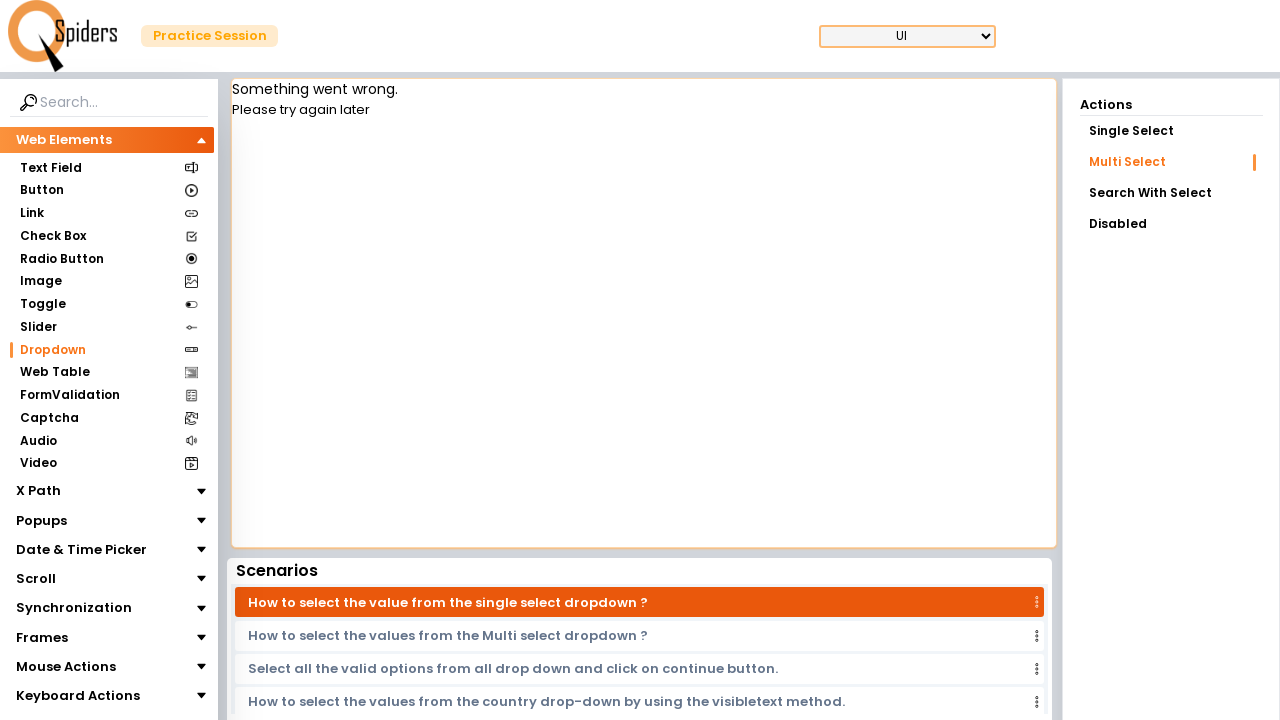